Navigates to a page, clicks on a link with a specific calculated text value, then fills out a form with personal information and submits it

Starting URL: http://suninjuly.github.io/find_link_text

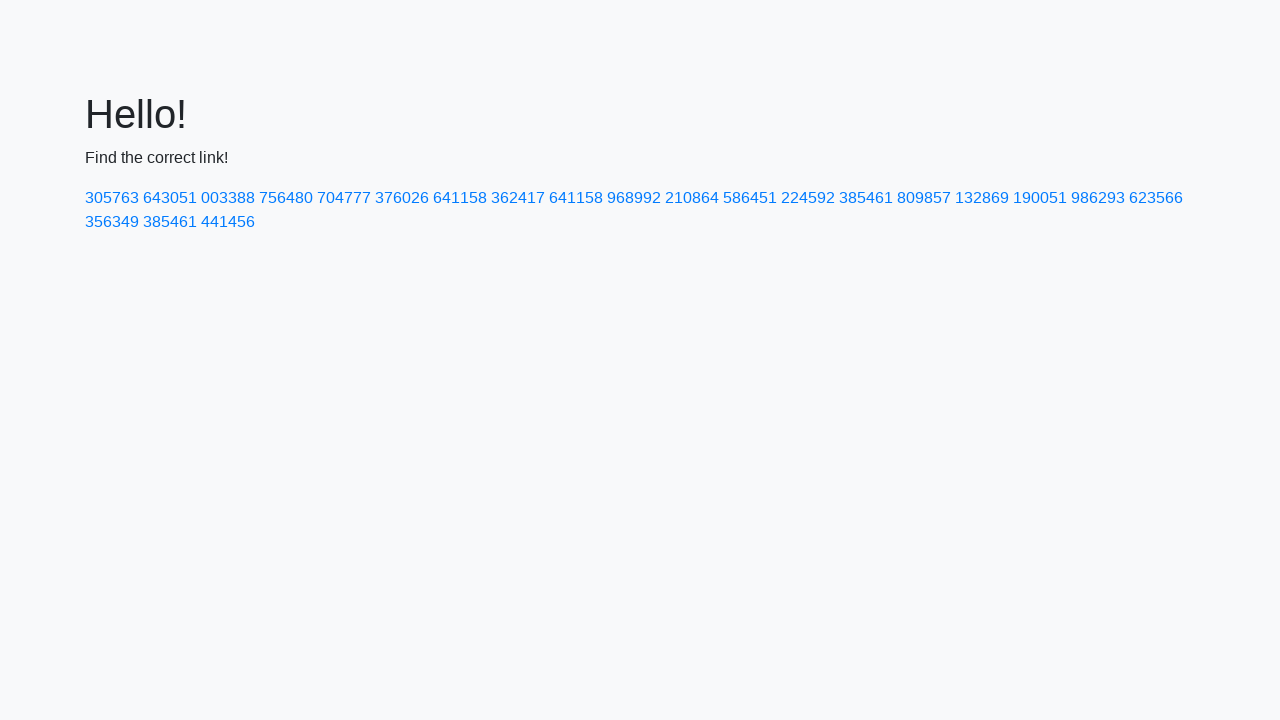

Clicked on link with calculated text value '224592' at (808, 198) on a:has-text('224592')
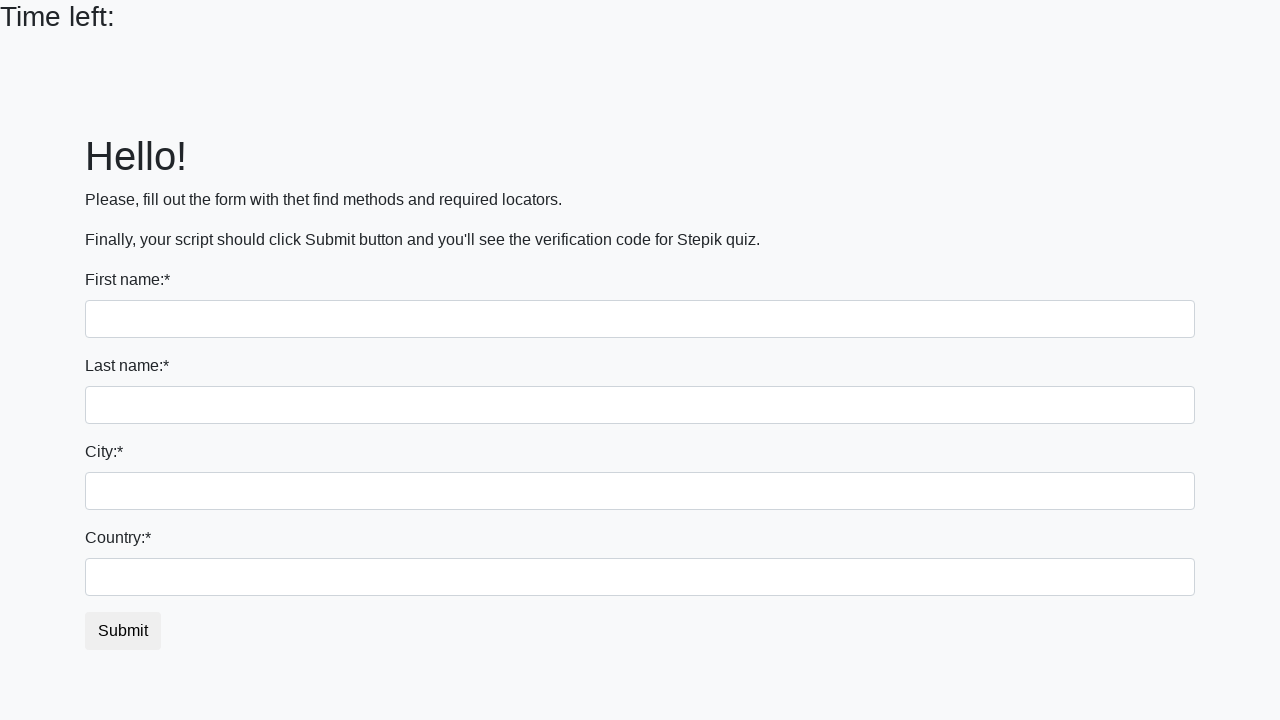

Filled first name field with 'Dmitriy' on input:first-of-type
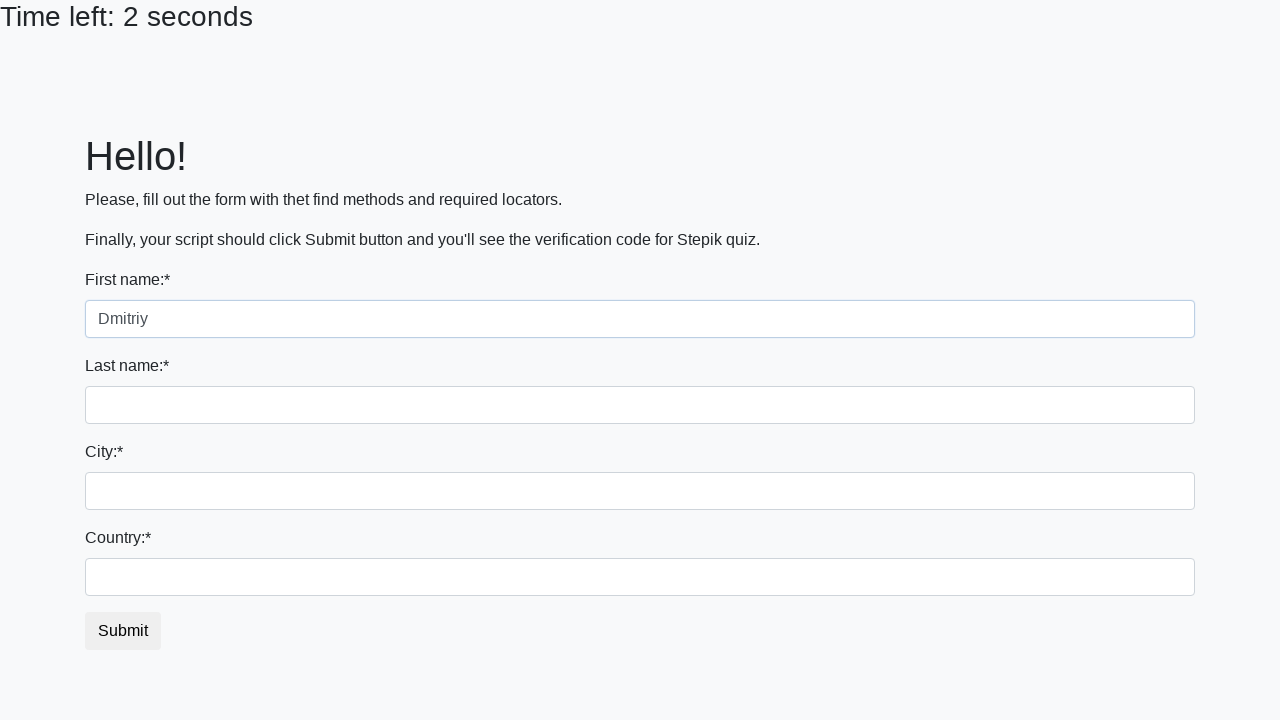

Filled last name field with 'Grigoryev' on input[name='last_name']
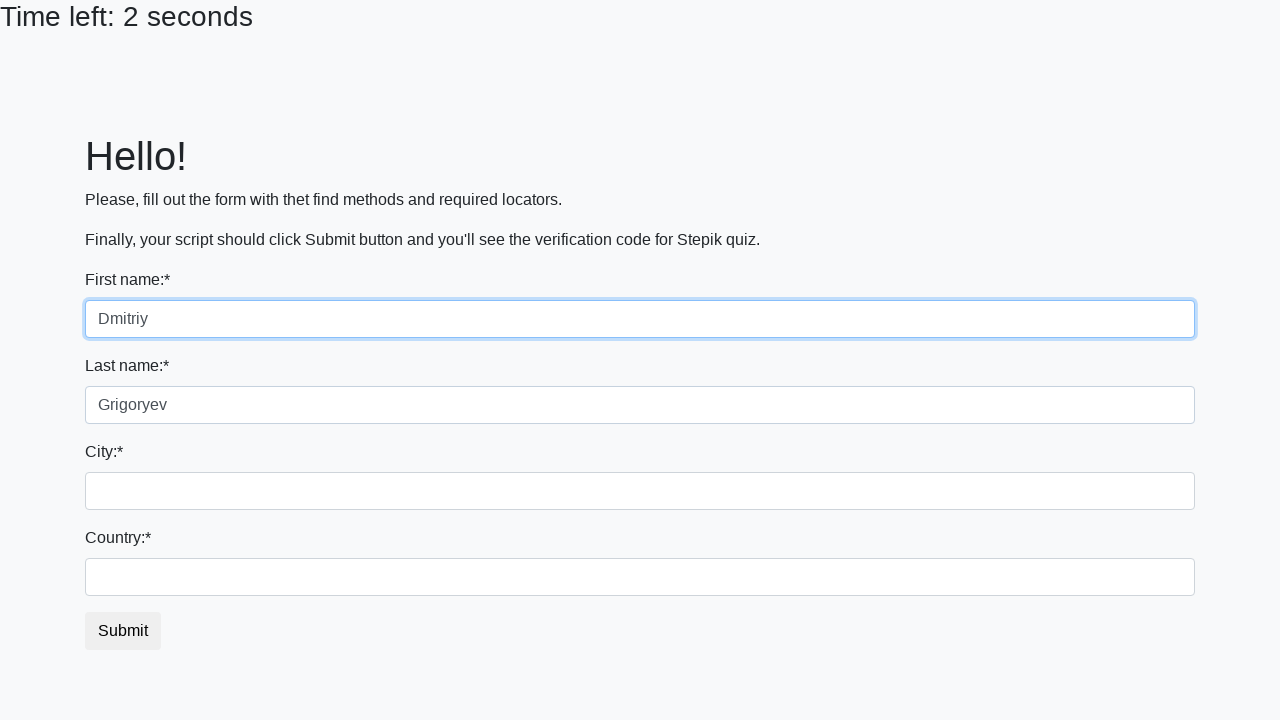

Filled city field with 'Kazan' on .city
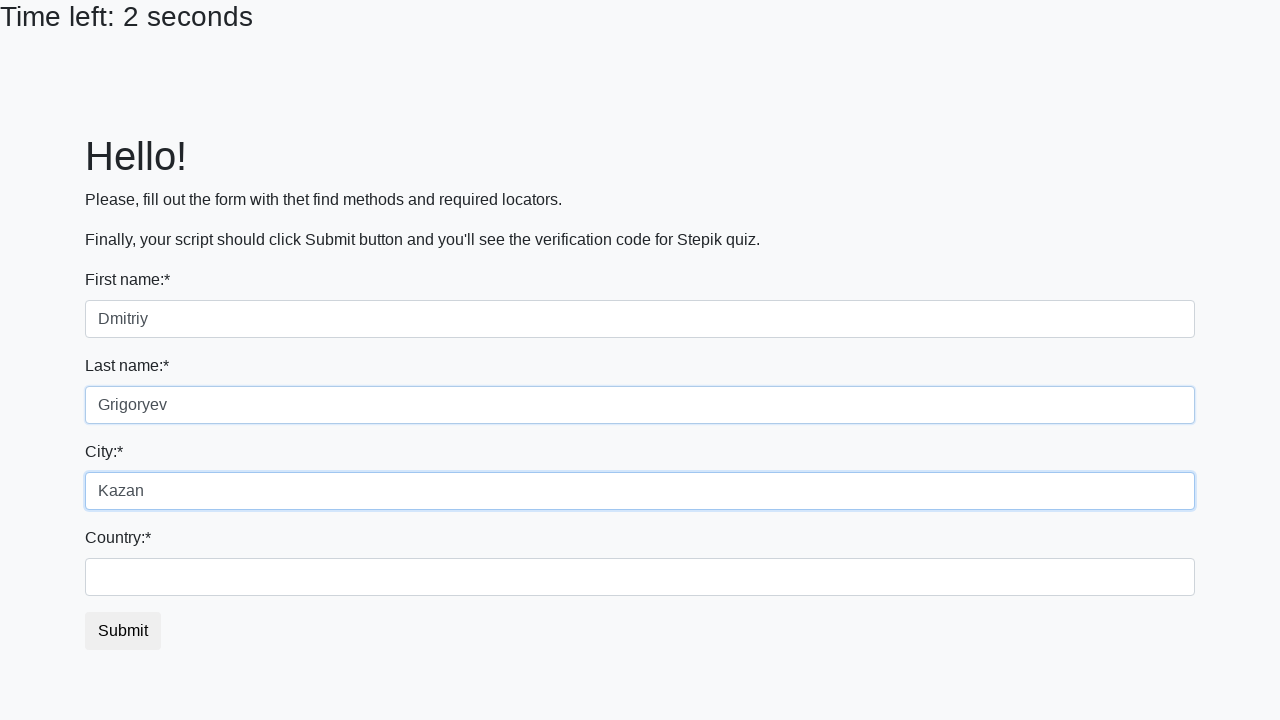

Filled country field with 'Russia' on #country
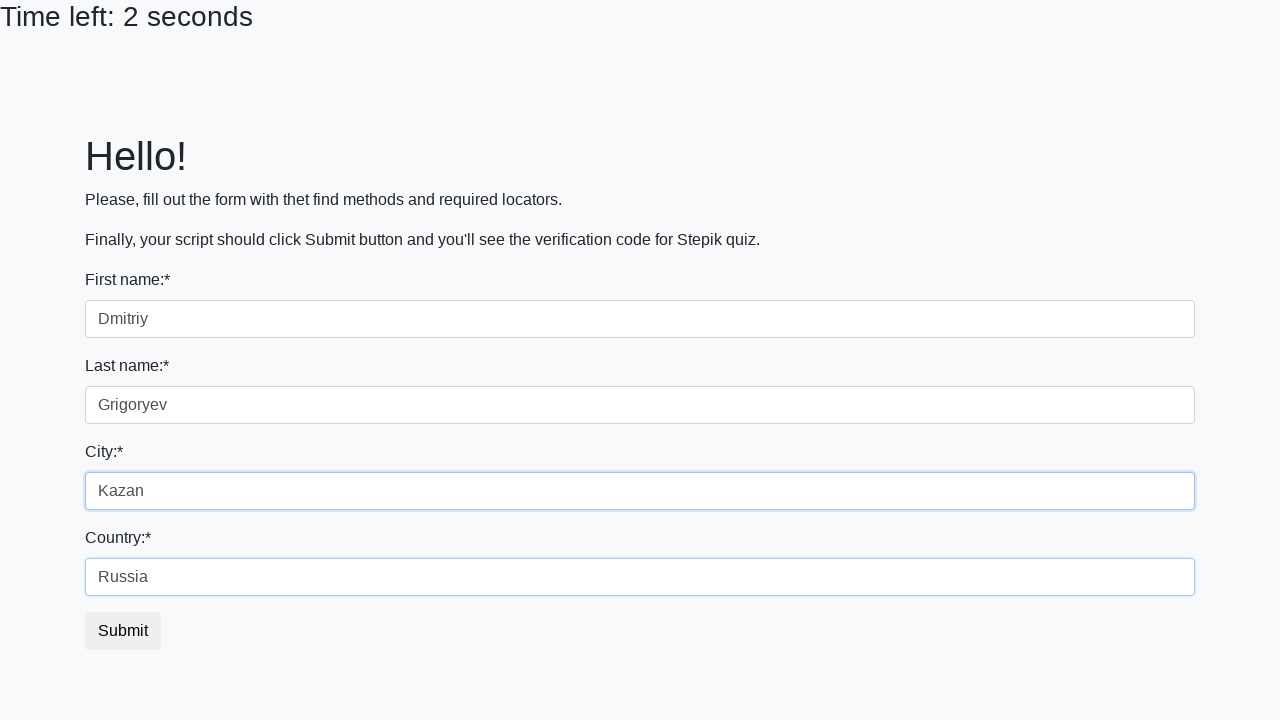

Submitted the form by clicking the submit button at (123, 631) on button.btn
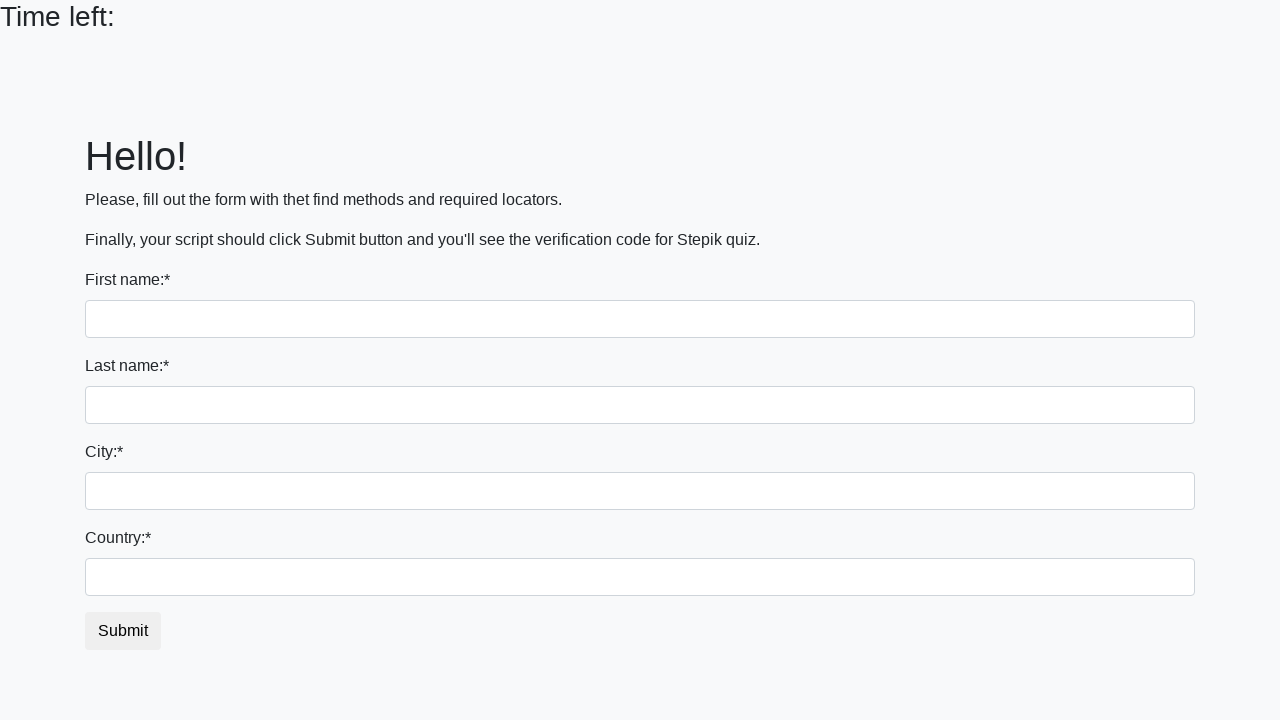

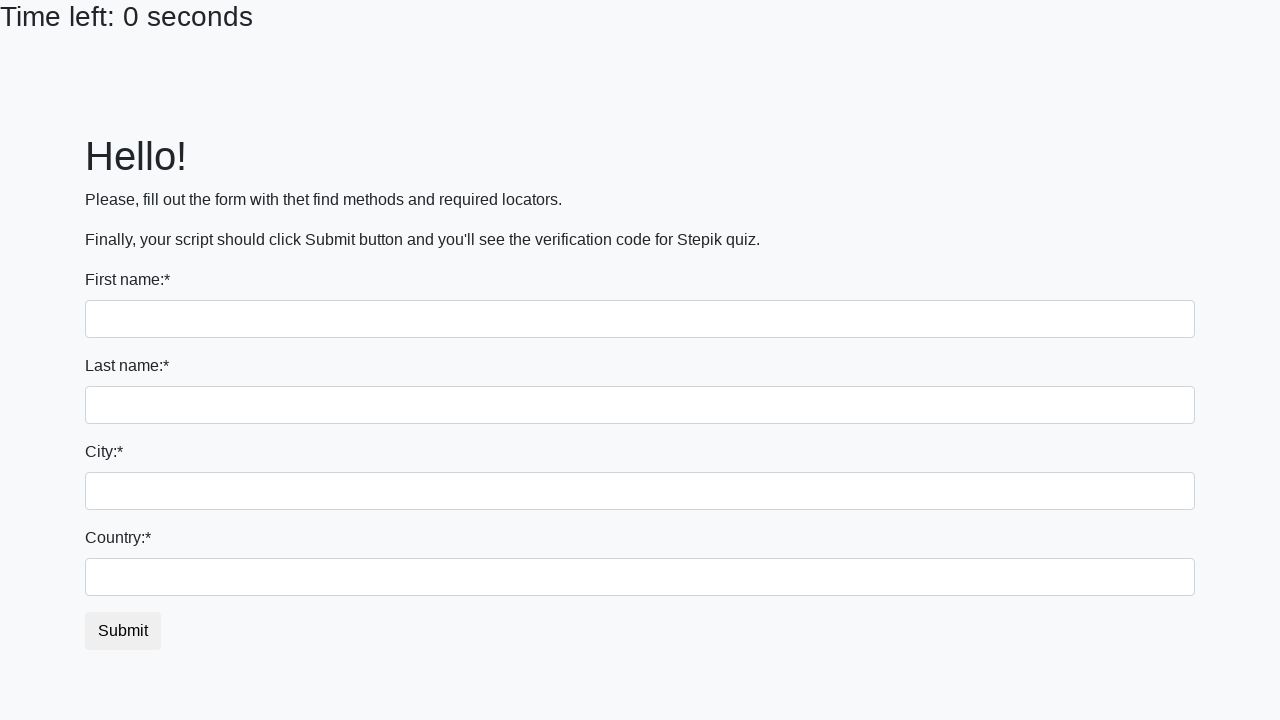